Navigates to the Pet Disease Alerts website and clicks on the Stories link to navigate to that section

Starting URL: https://petdiseasealerts.org/

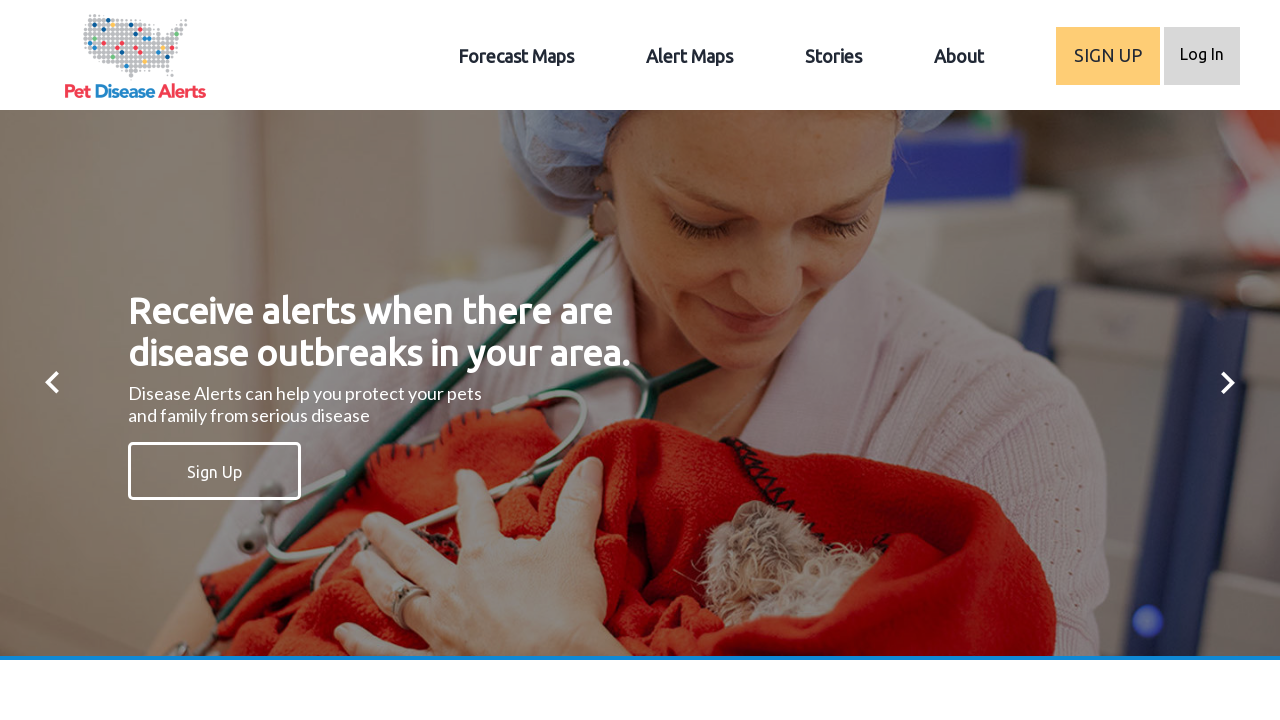

Navigated to Pet Disease Alerts website
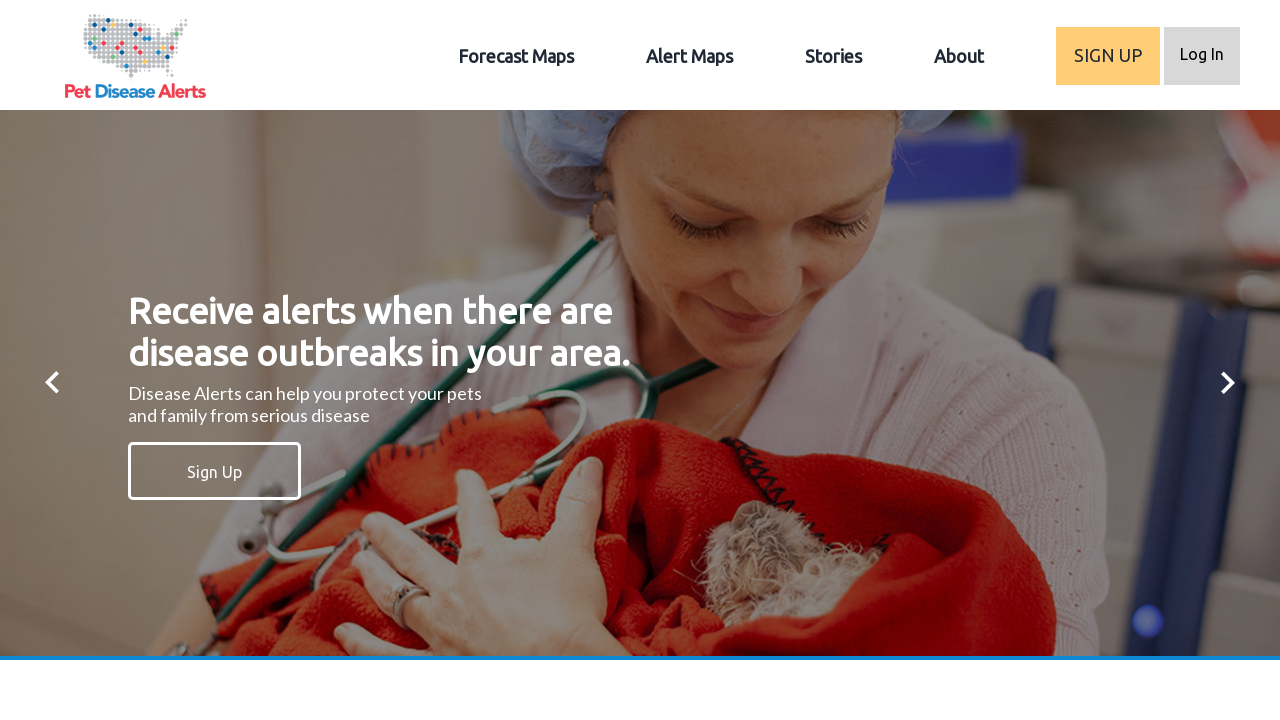

Clicked on the Stories link at (834, 56) on xpath=//a[text()='Stories']
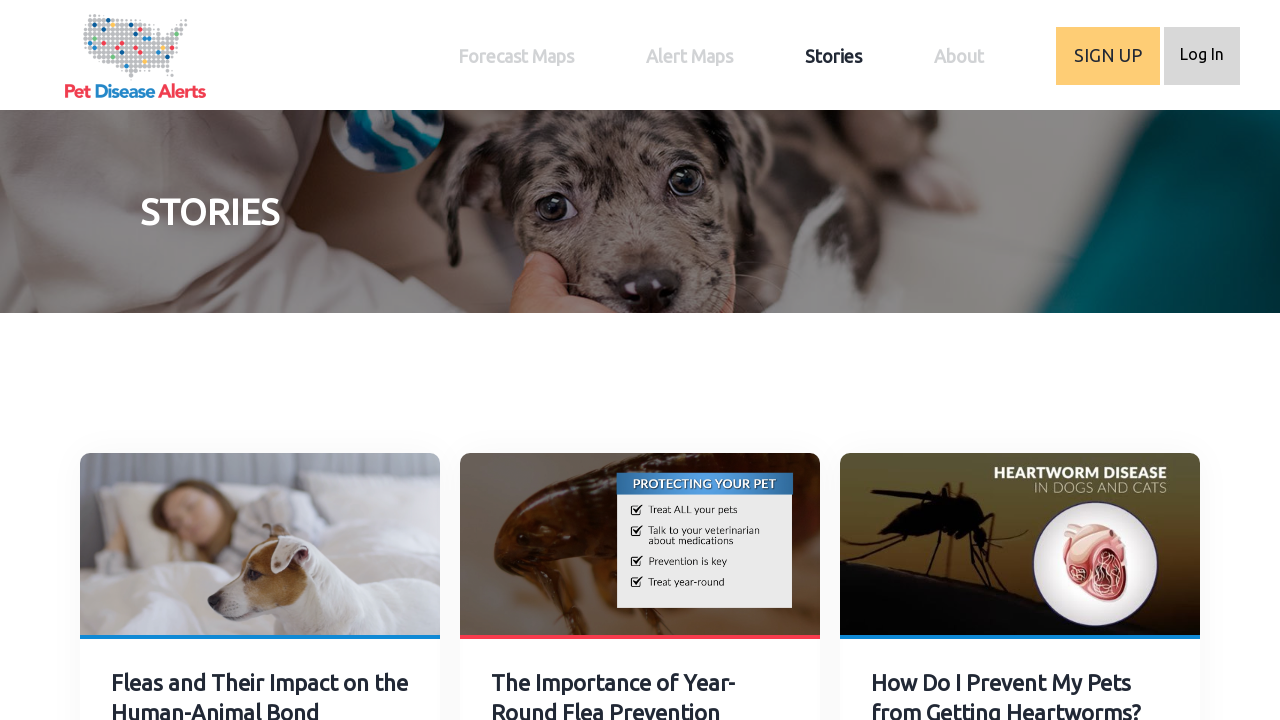

Stories page loaded and DOM content rendered
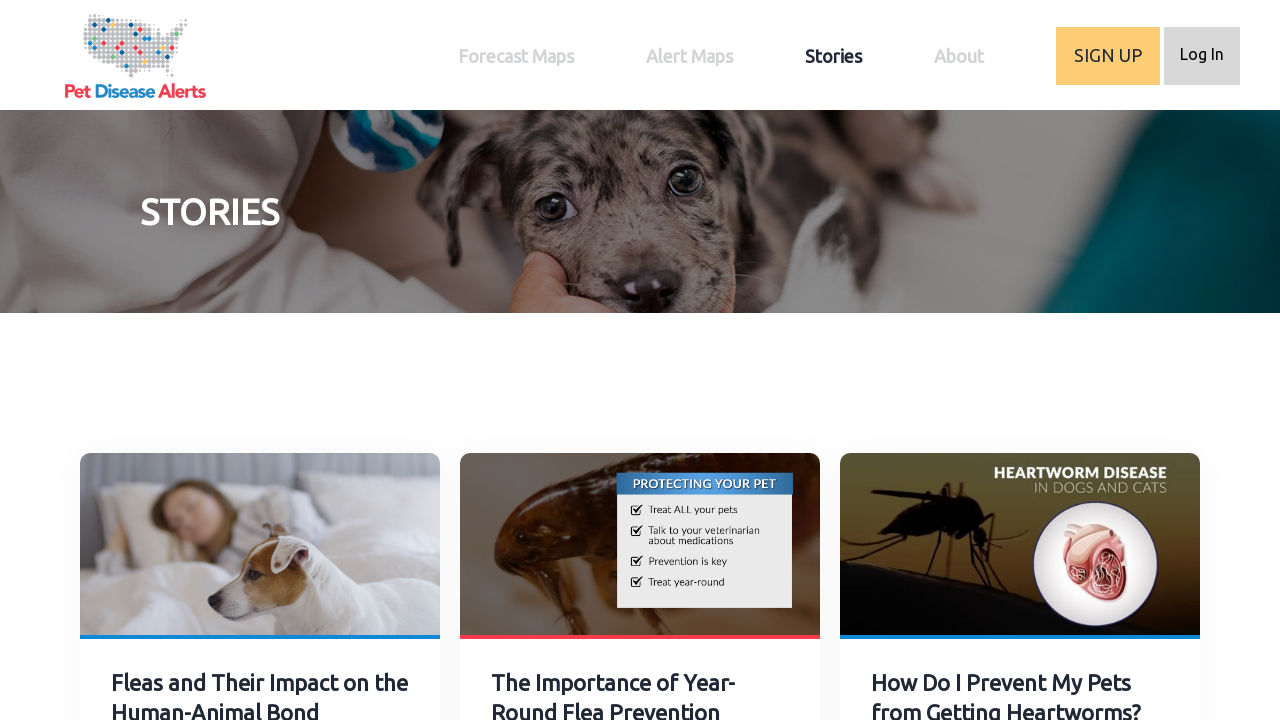

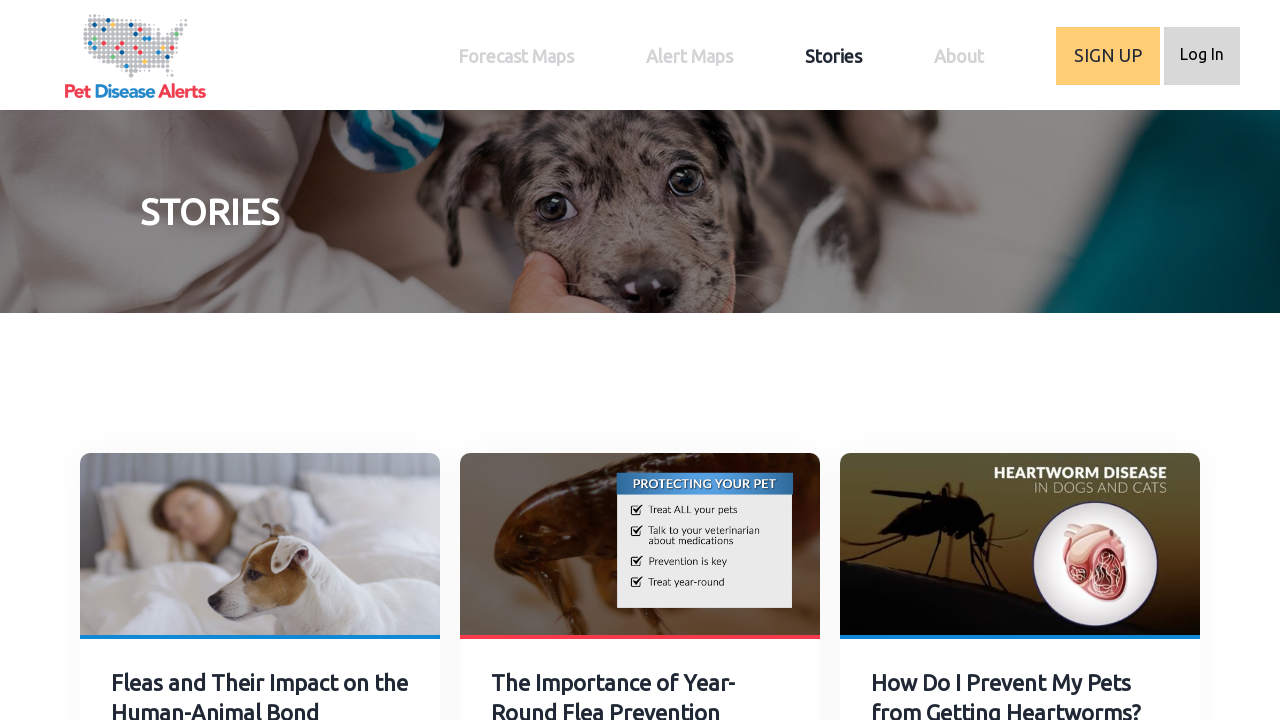